Navigates to the National Stock Exchange of India website, retrieves the page title, and verifies the page loads successfully.

Starting URL: https://www.nseindia.com/

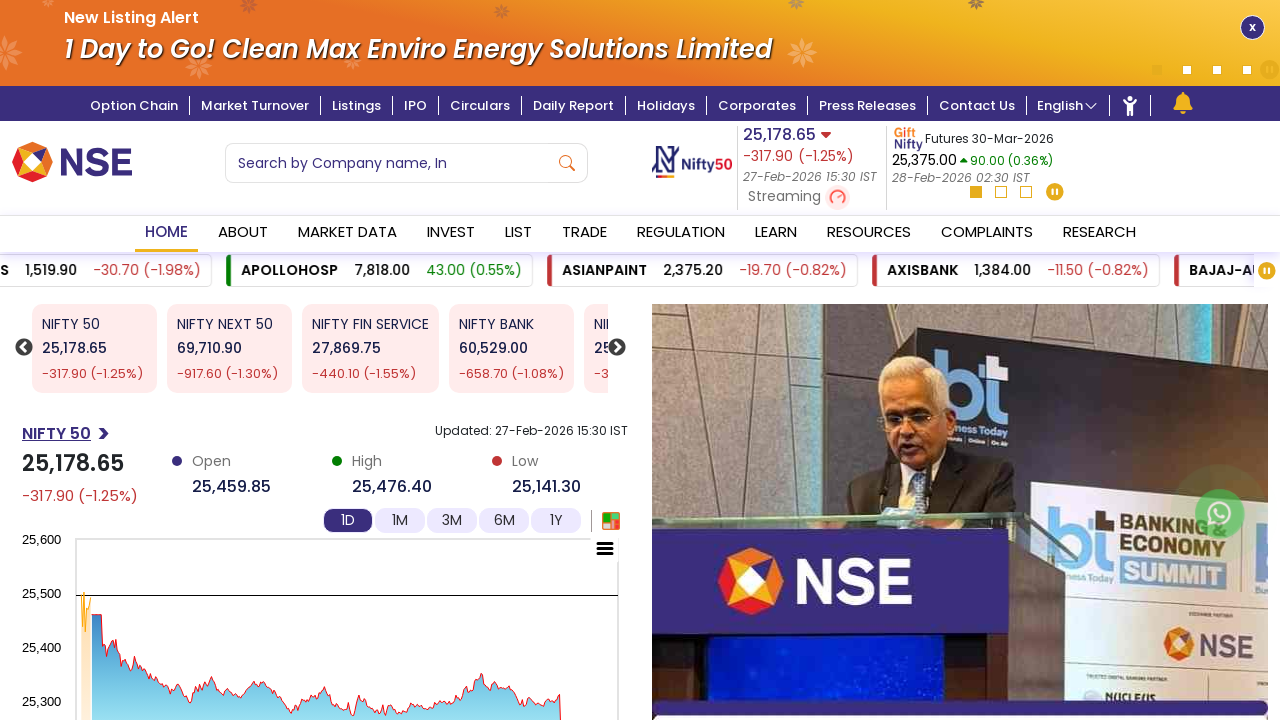

Waited for page to reach domcontentloaded state
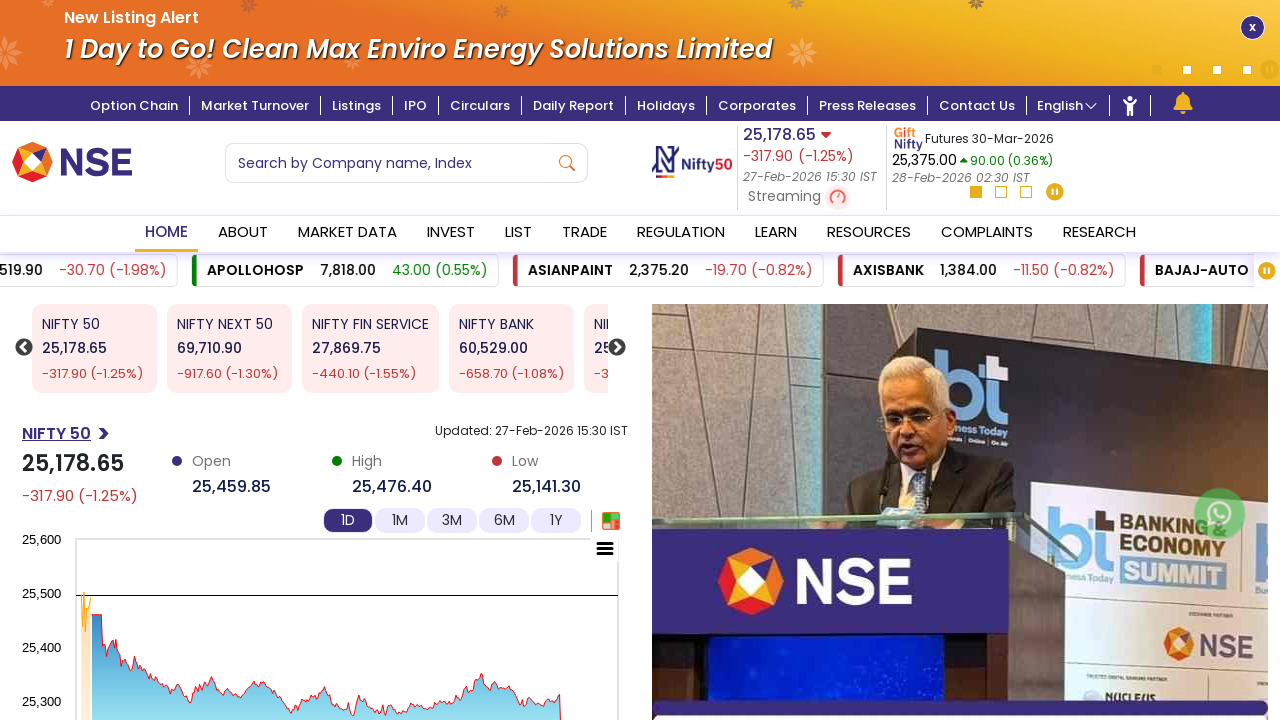

Retrieved page title: NSE - National Stock Exchange of India Ltd: Live Share/Stock Market News &amp; Updates, Quotes- Nseindia.com
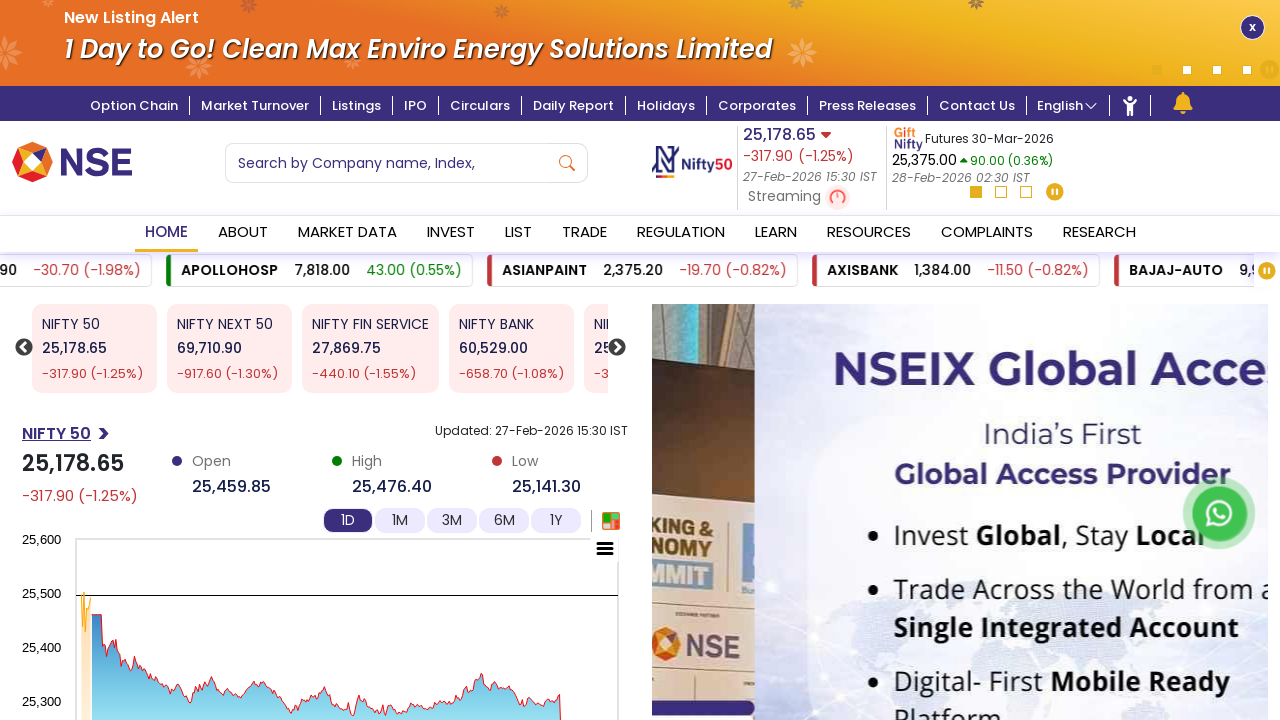

Verified page title is not empty - page loaded successfully
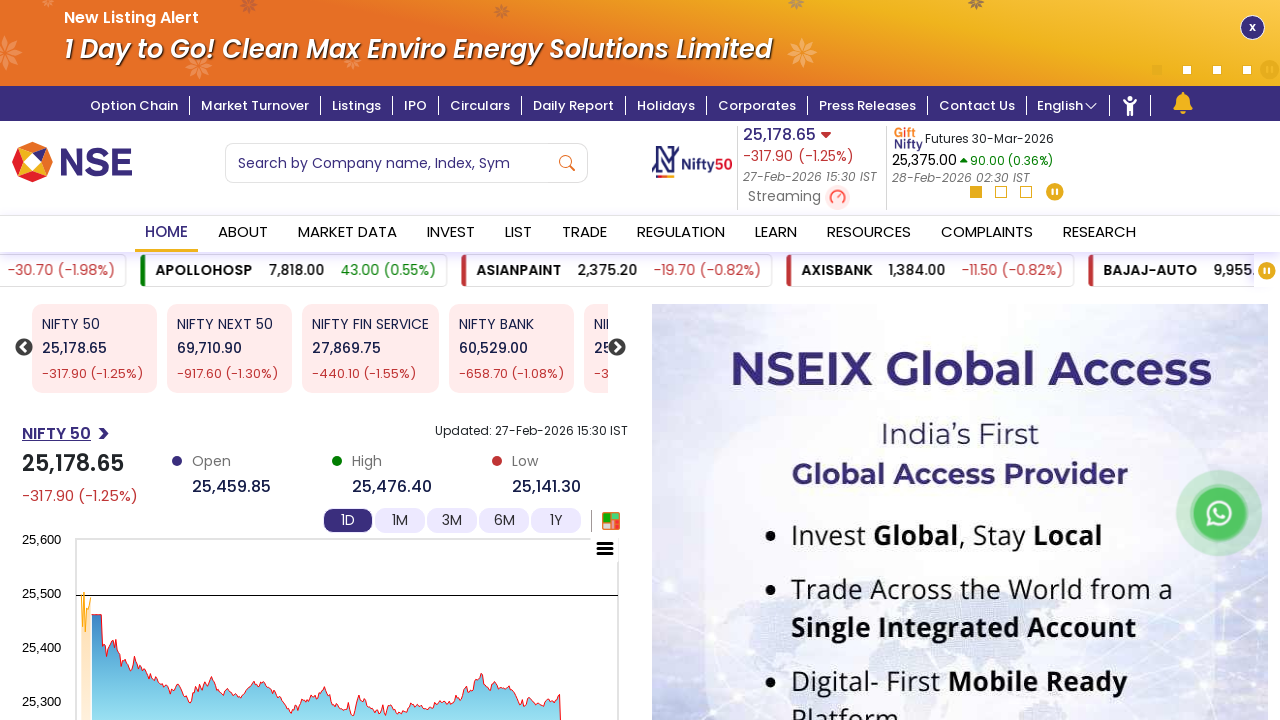

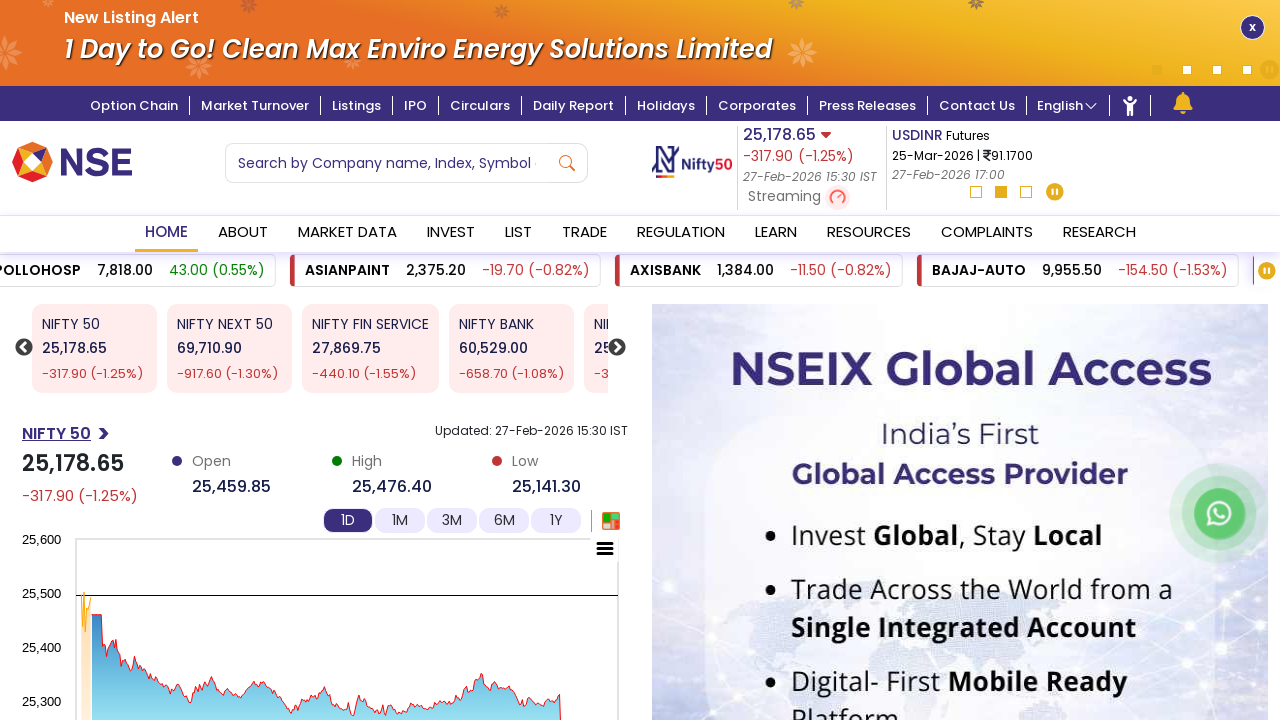